Tests dynamic content loading by clicking a button and waiting for a paragraph element to become visible

Starting URL: https://testeroprogramowania.github.io/selenium/wait2.html

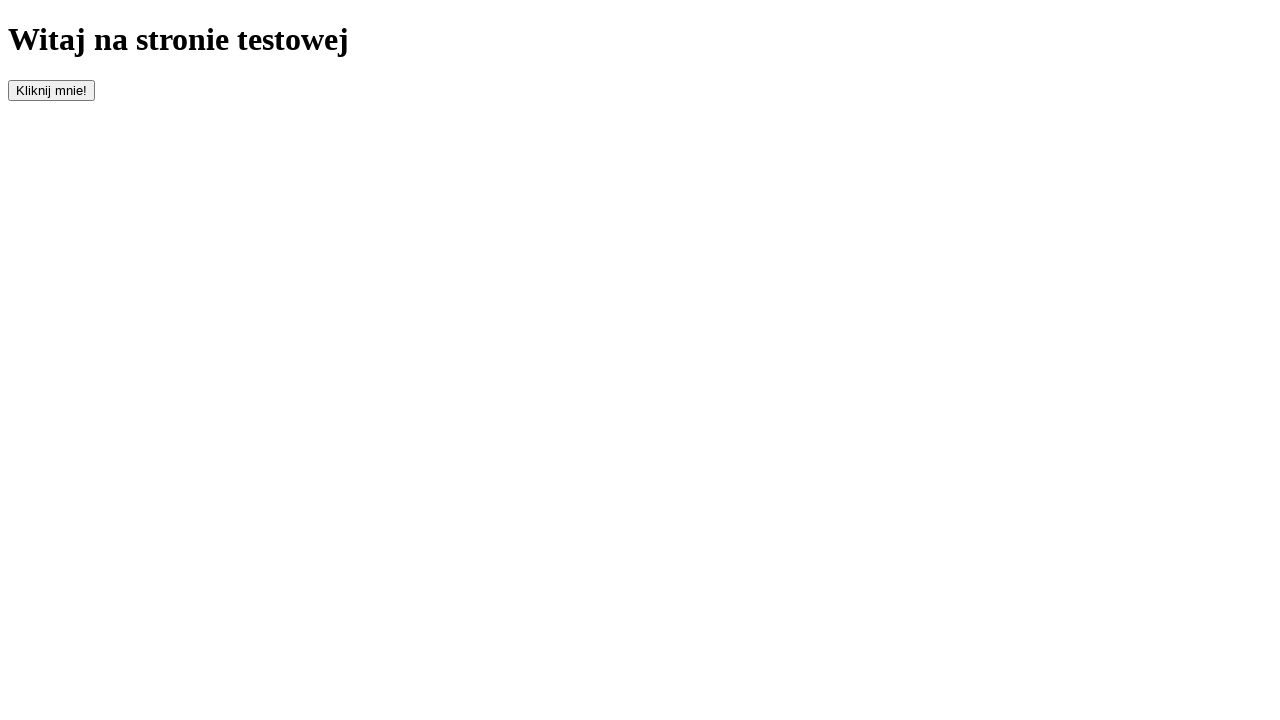

Clicked the button to trigger dynamic content loading at (52, 90) on #clickOnMe
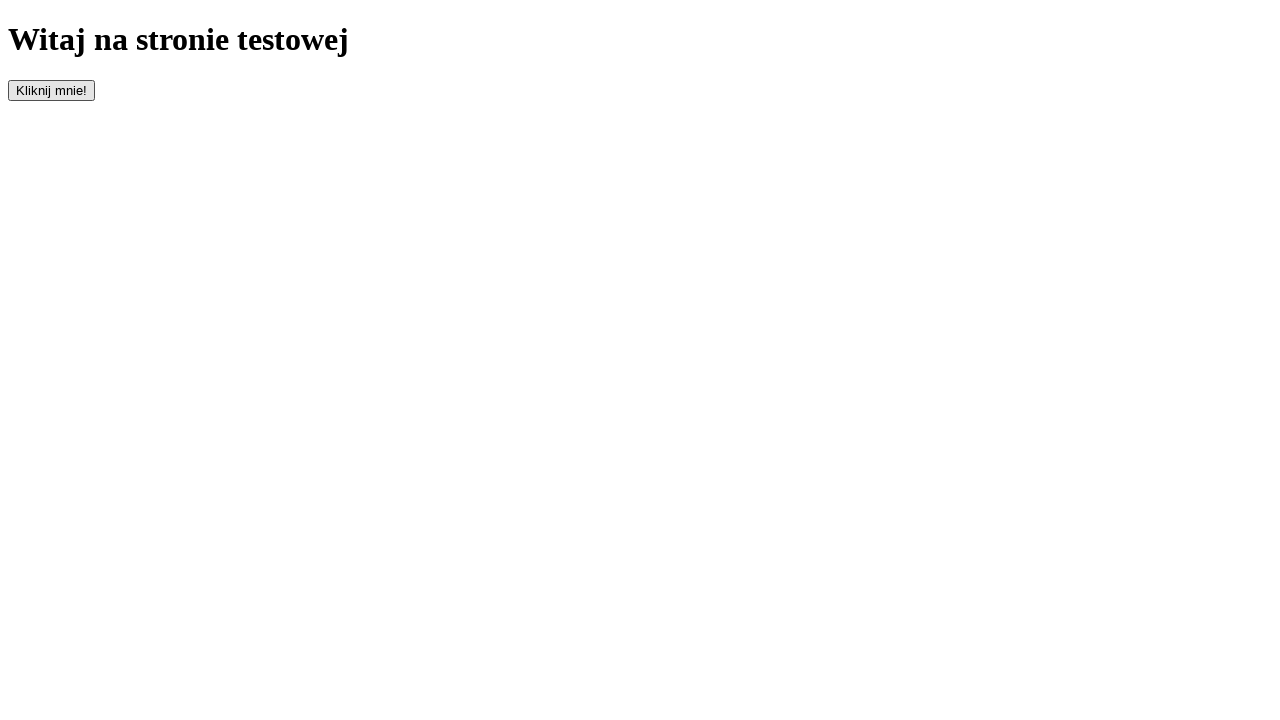

Waited for paragraph element to become visible
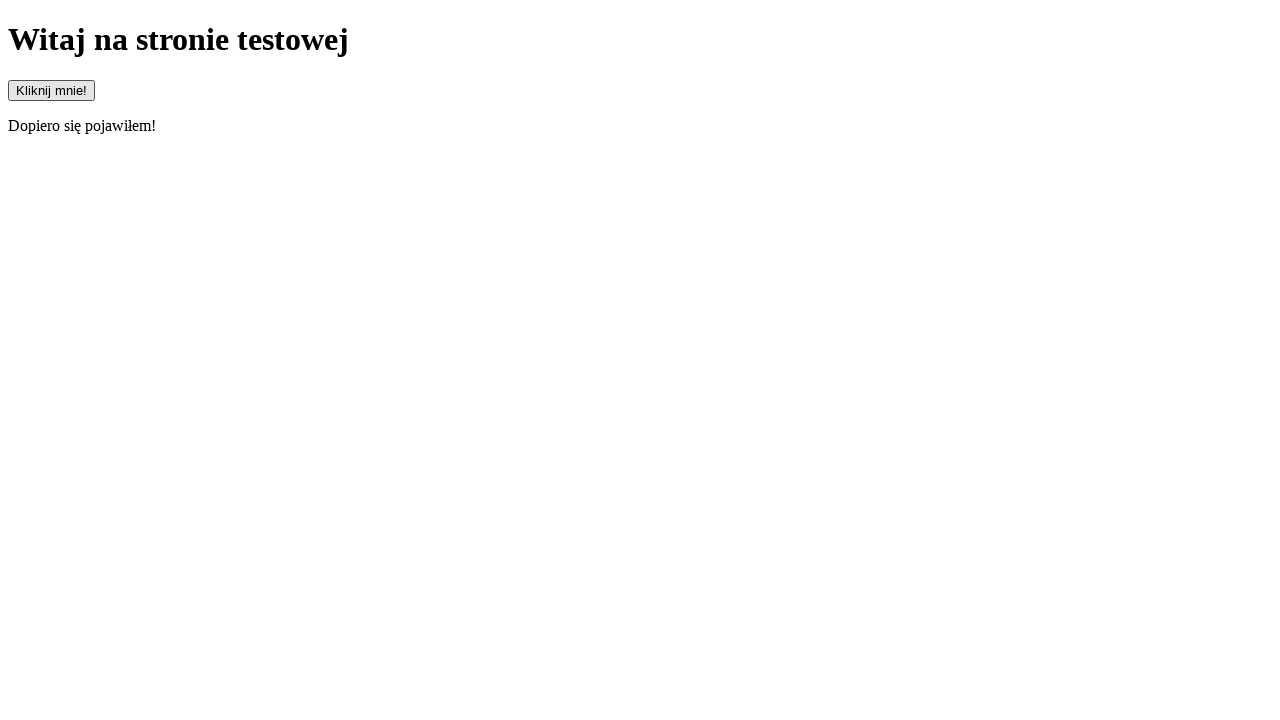

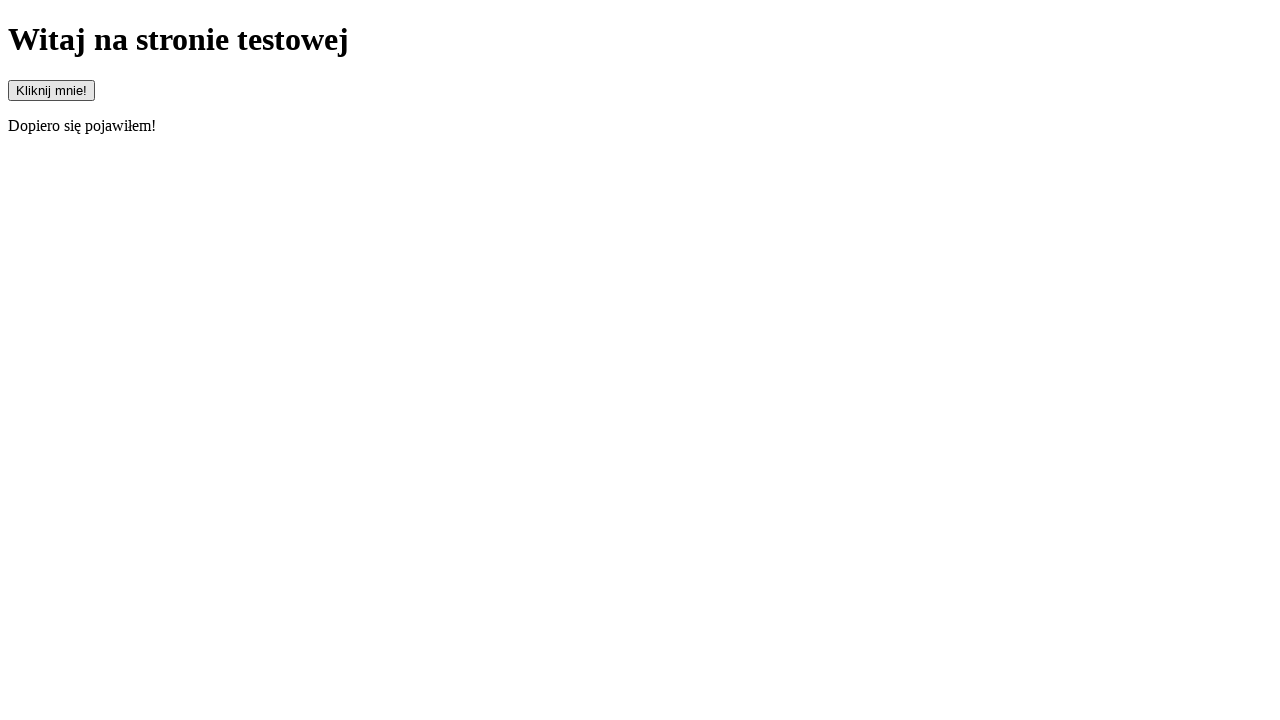